Tests navigation on a Selenium course content page by clicking on a "Model" section and then clicking on a "Resume Model" link.

Starting URL: http://greenstech.in/selenium-course-content.html

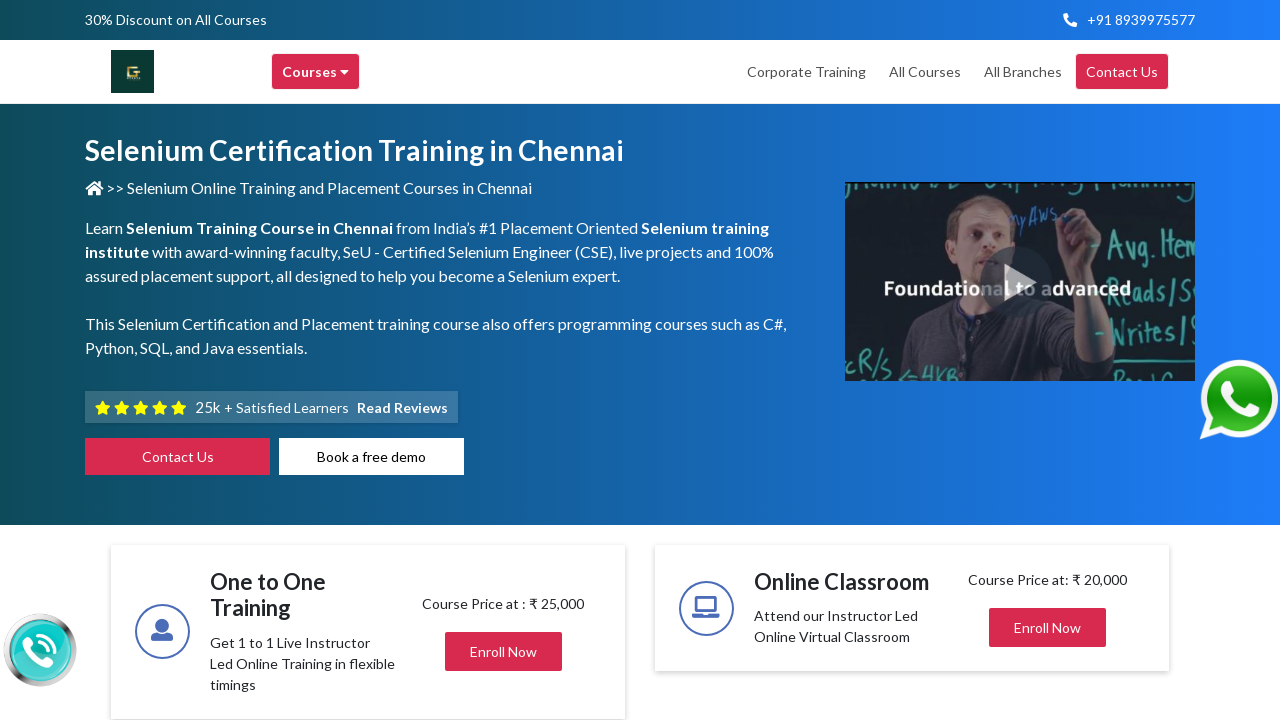

Navigated to Selenium course content page
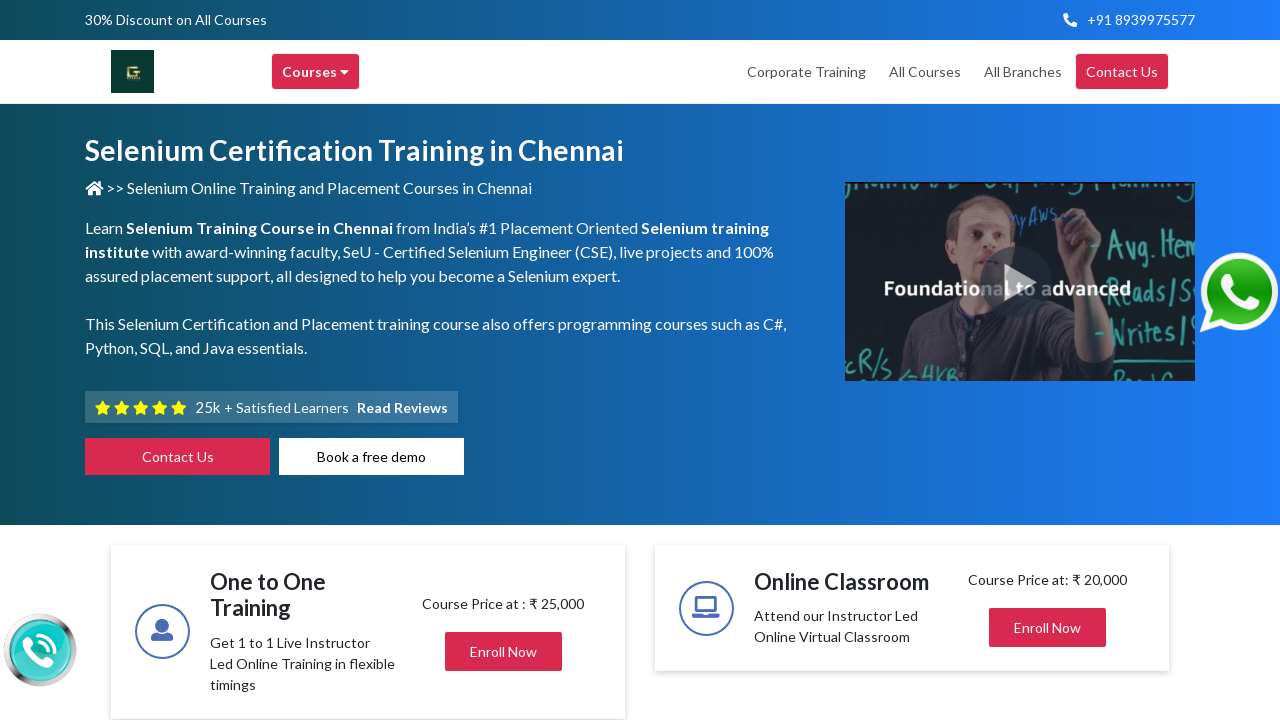

Clicked on Model section at (1007, 361) on xpath=//h2[contains(text(),'Model')]
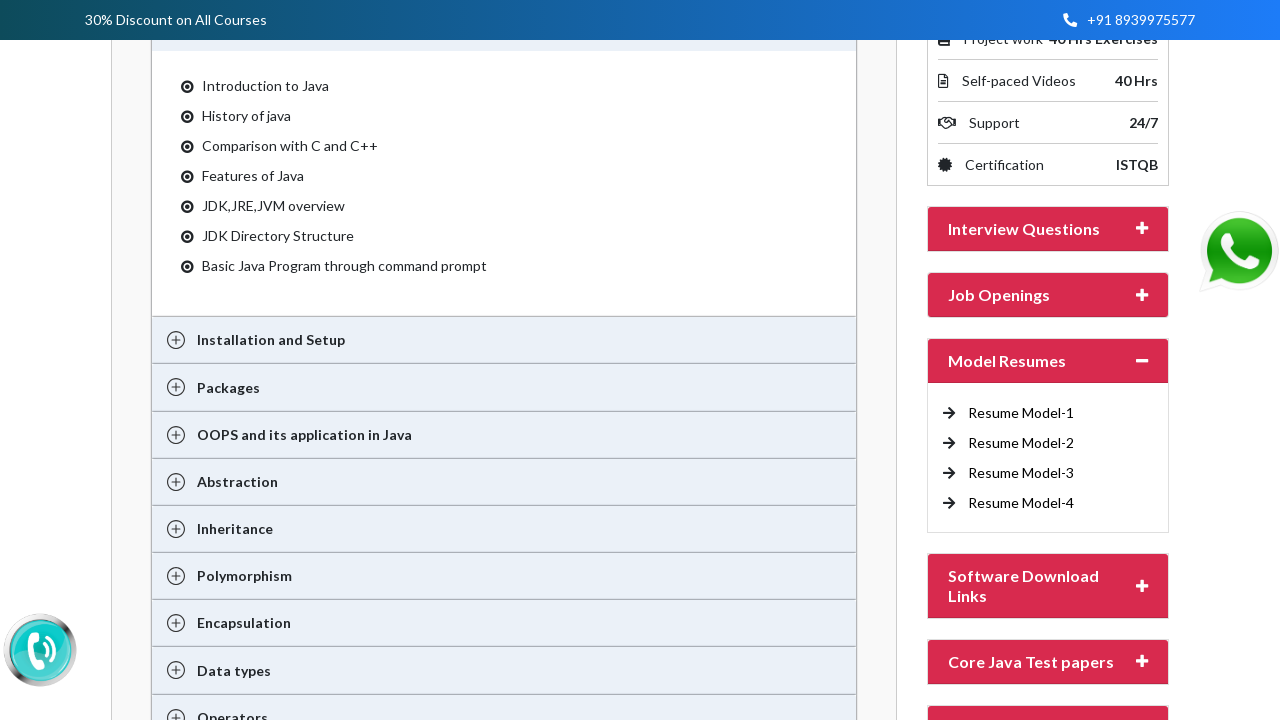

Clicked on Resume Model link at (1021, 413) on xpath=//a[contains(text(),'Resume Model')]
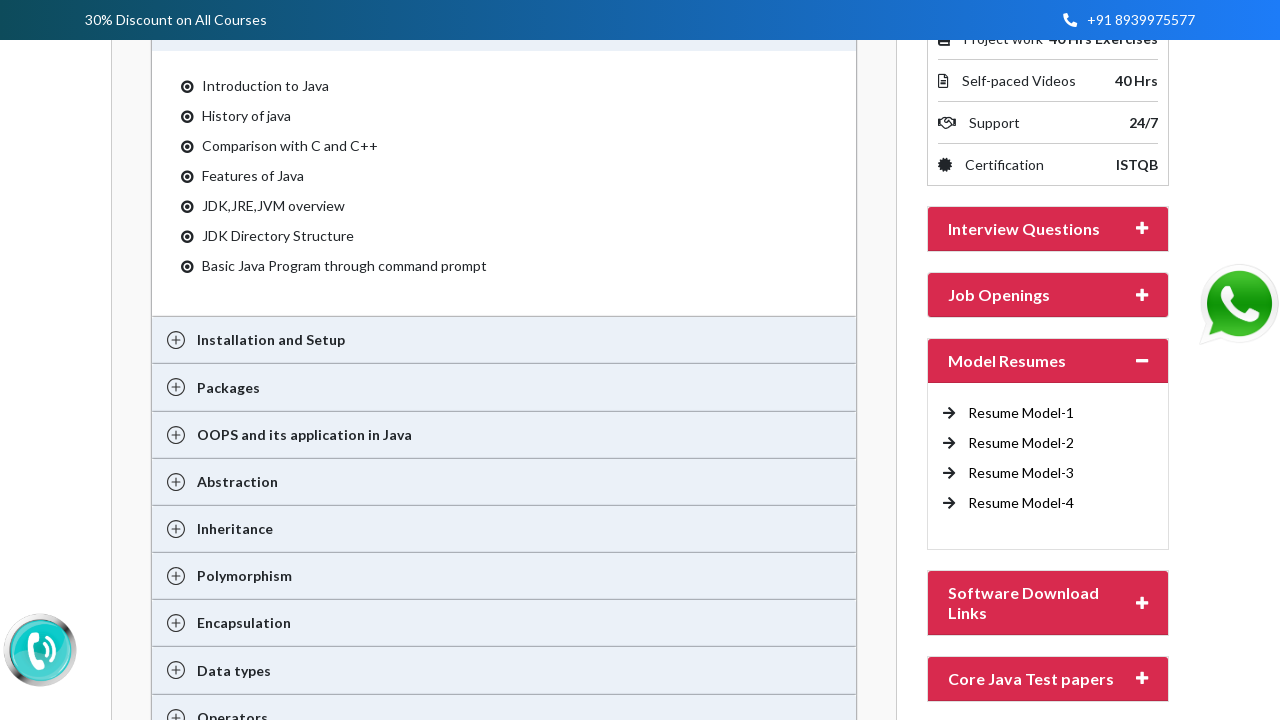

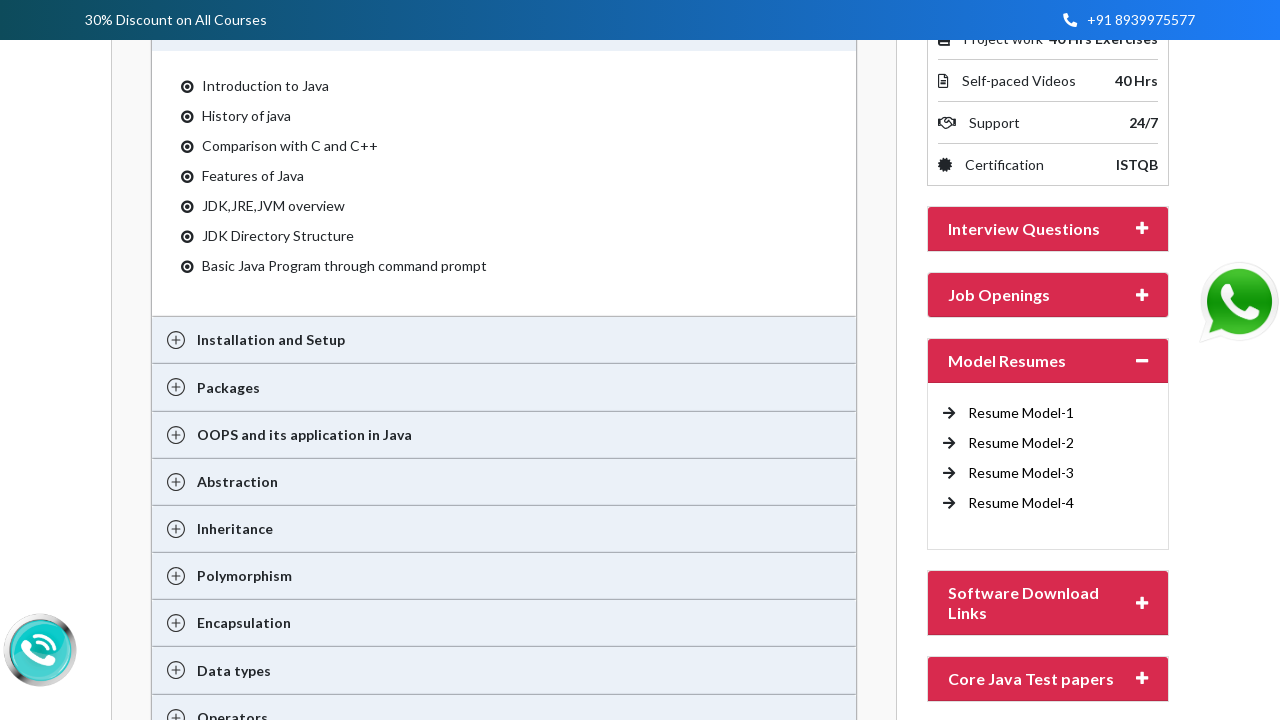